Navigates to GlobalSQA demo site and performs mouse hover action over a menu item with coordinate offset

Starting URL: https://www.globalsqa.com/demo-site/

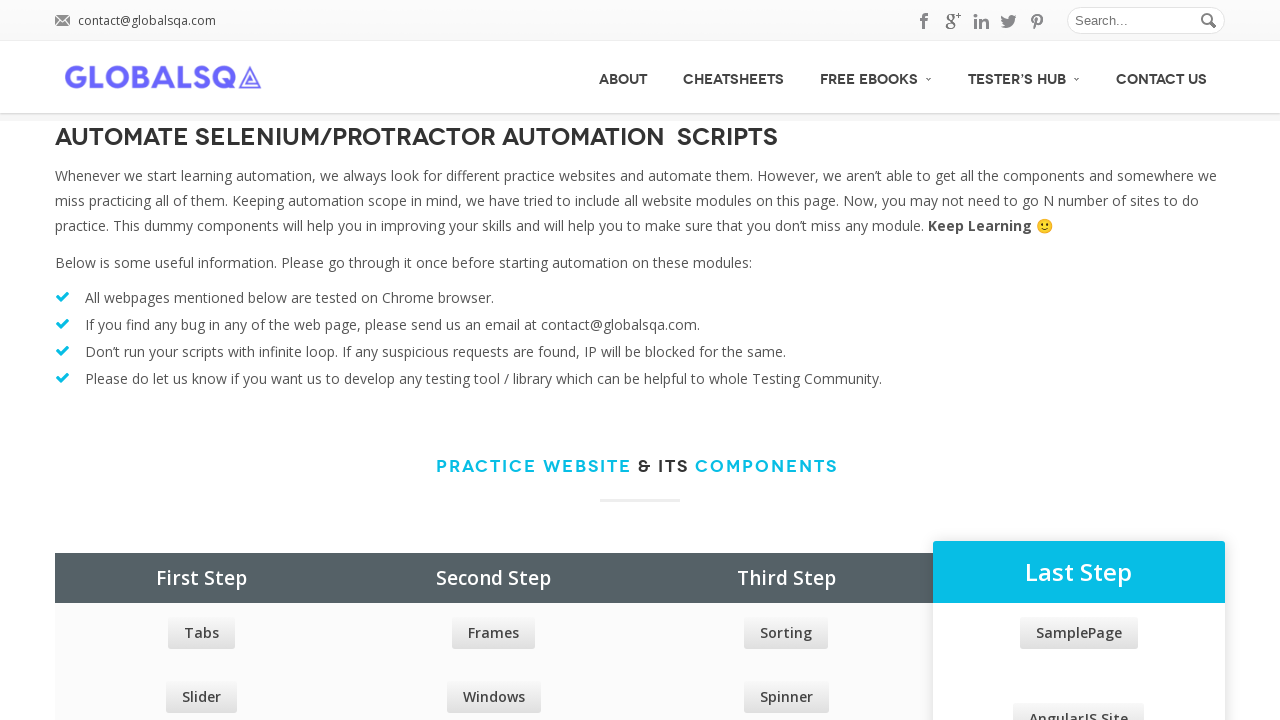

Located all main menu items from the navigation bar
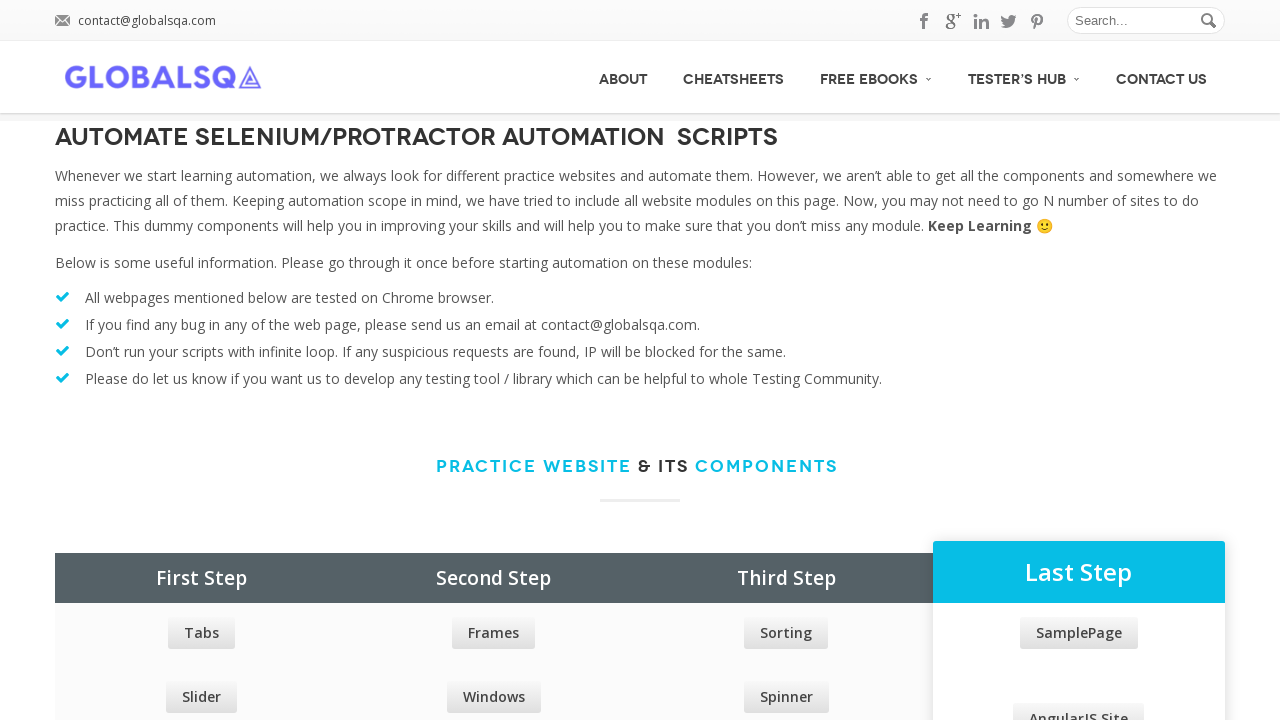

Performed mouse hover over second menu item with 100px horizontal offset at (765, 41) on div#menu>ul>li >> nth=1
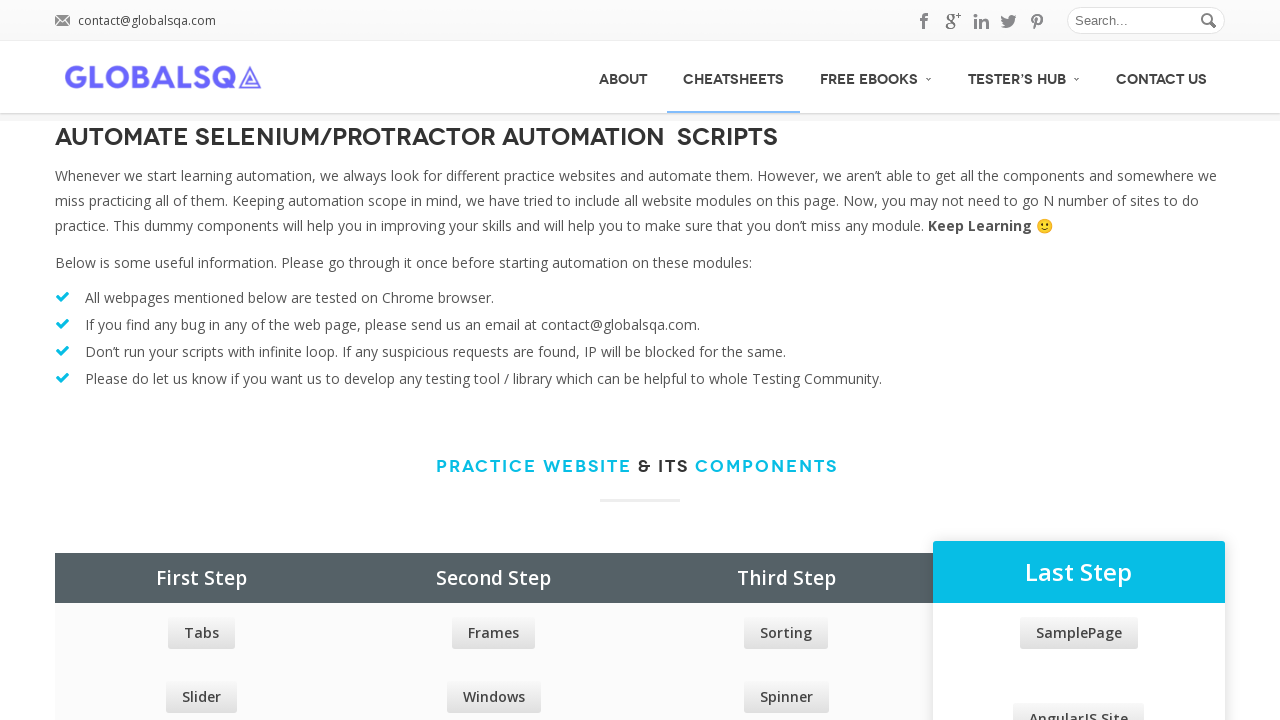

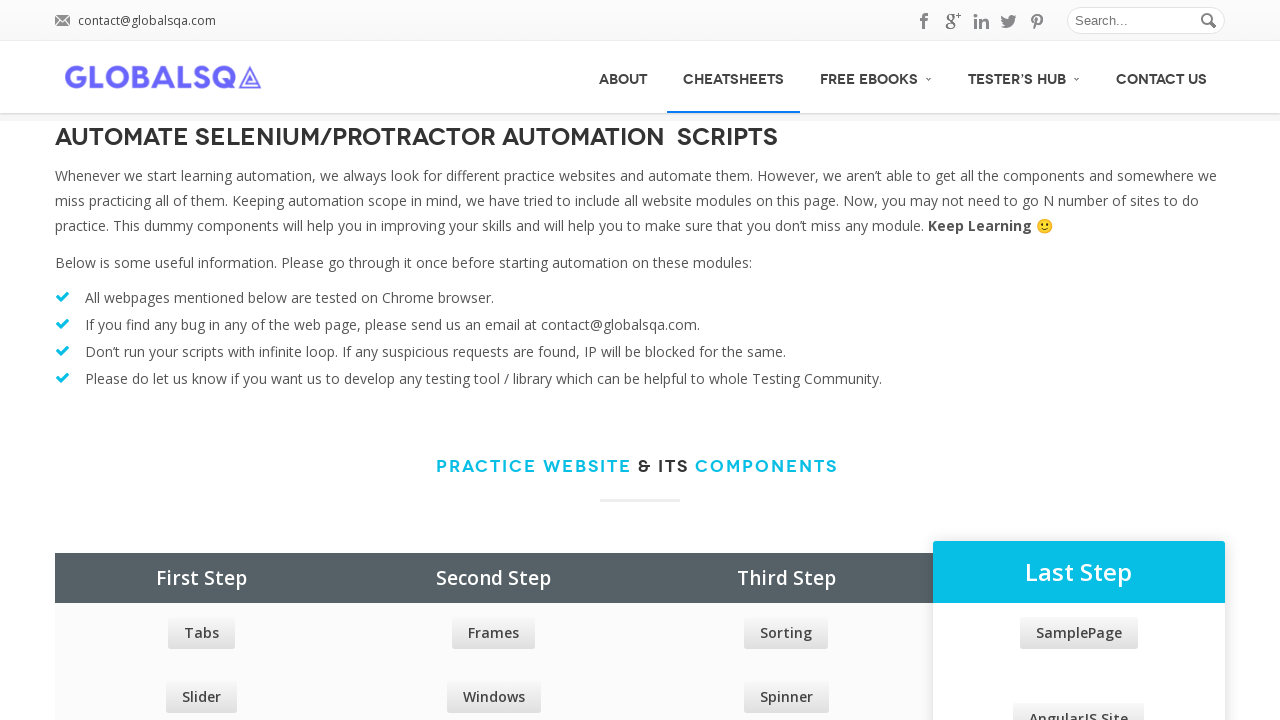